Navigates to FirstCry website, maximizes the browser window, and checks for multiple window handles (tabs/popups)

Starting URL: http://www.firstcry.com/

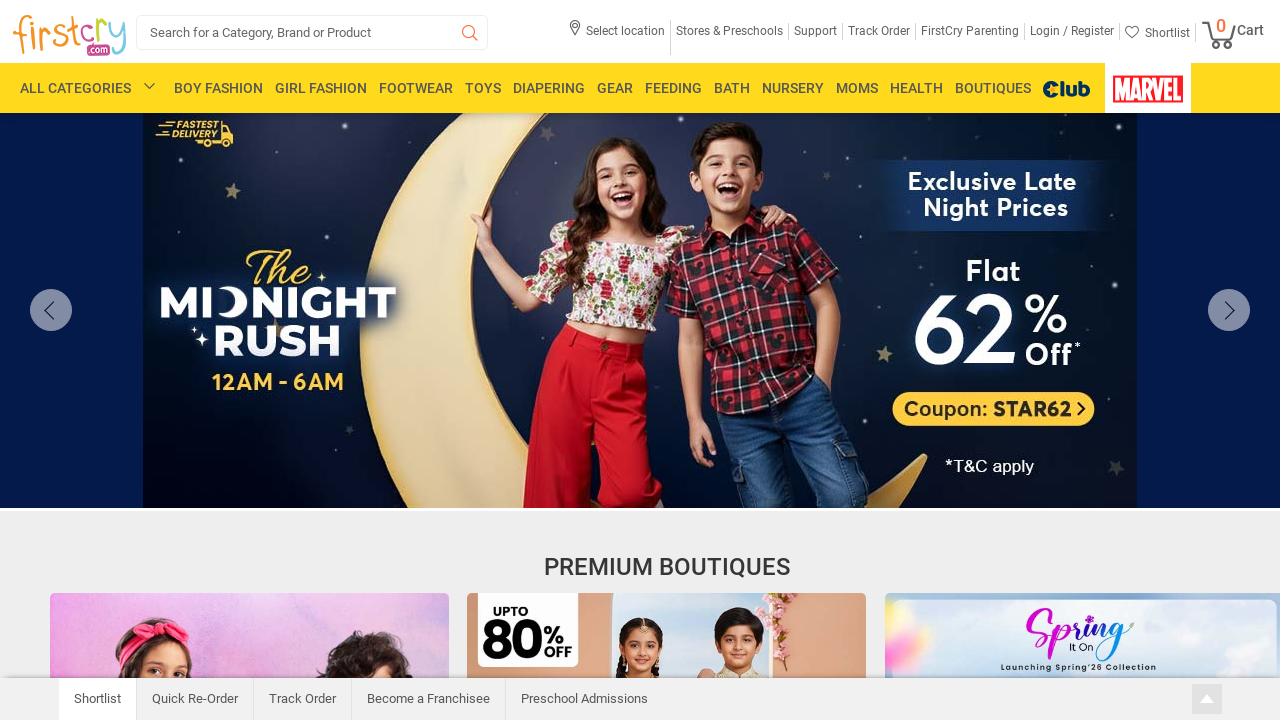

Set viewport size to 1920x1080 to maximize browser window
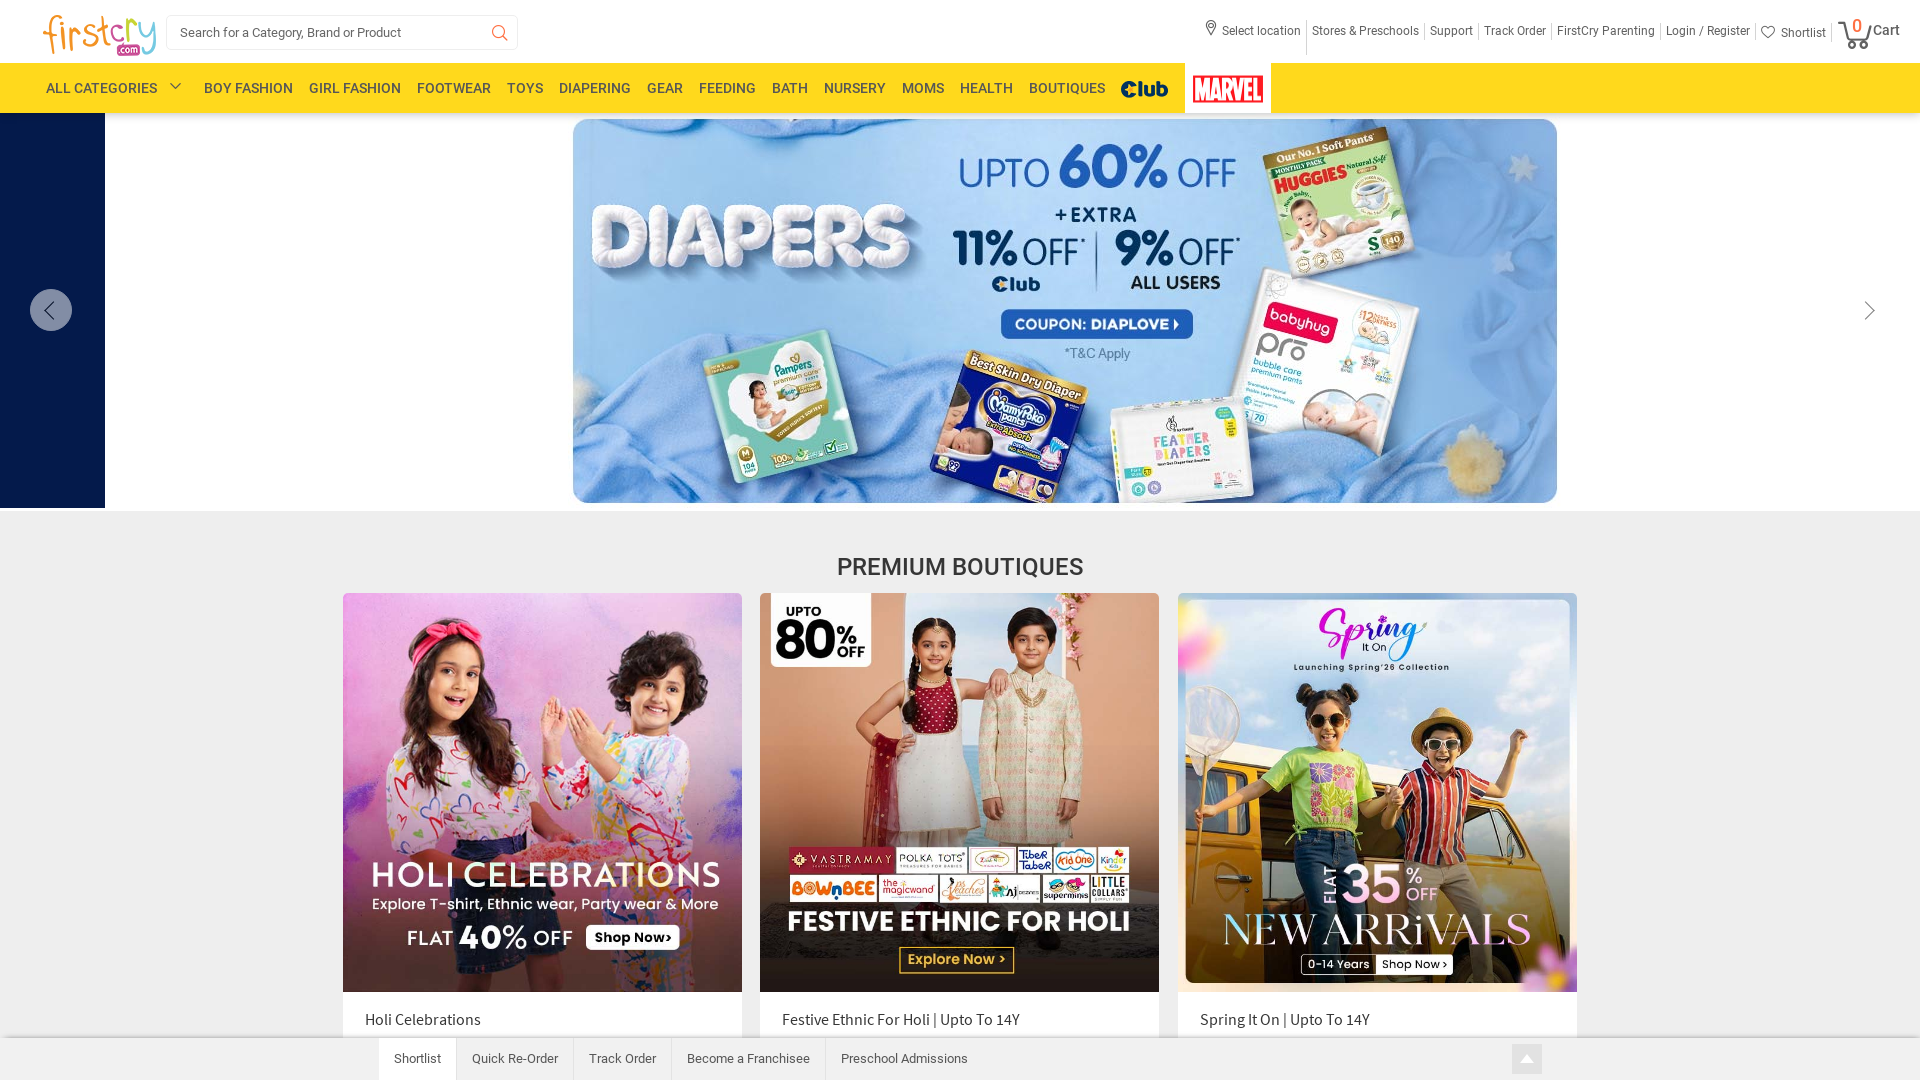

Page loaded - DOM content ready
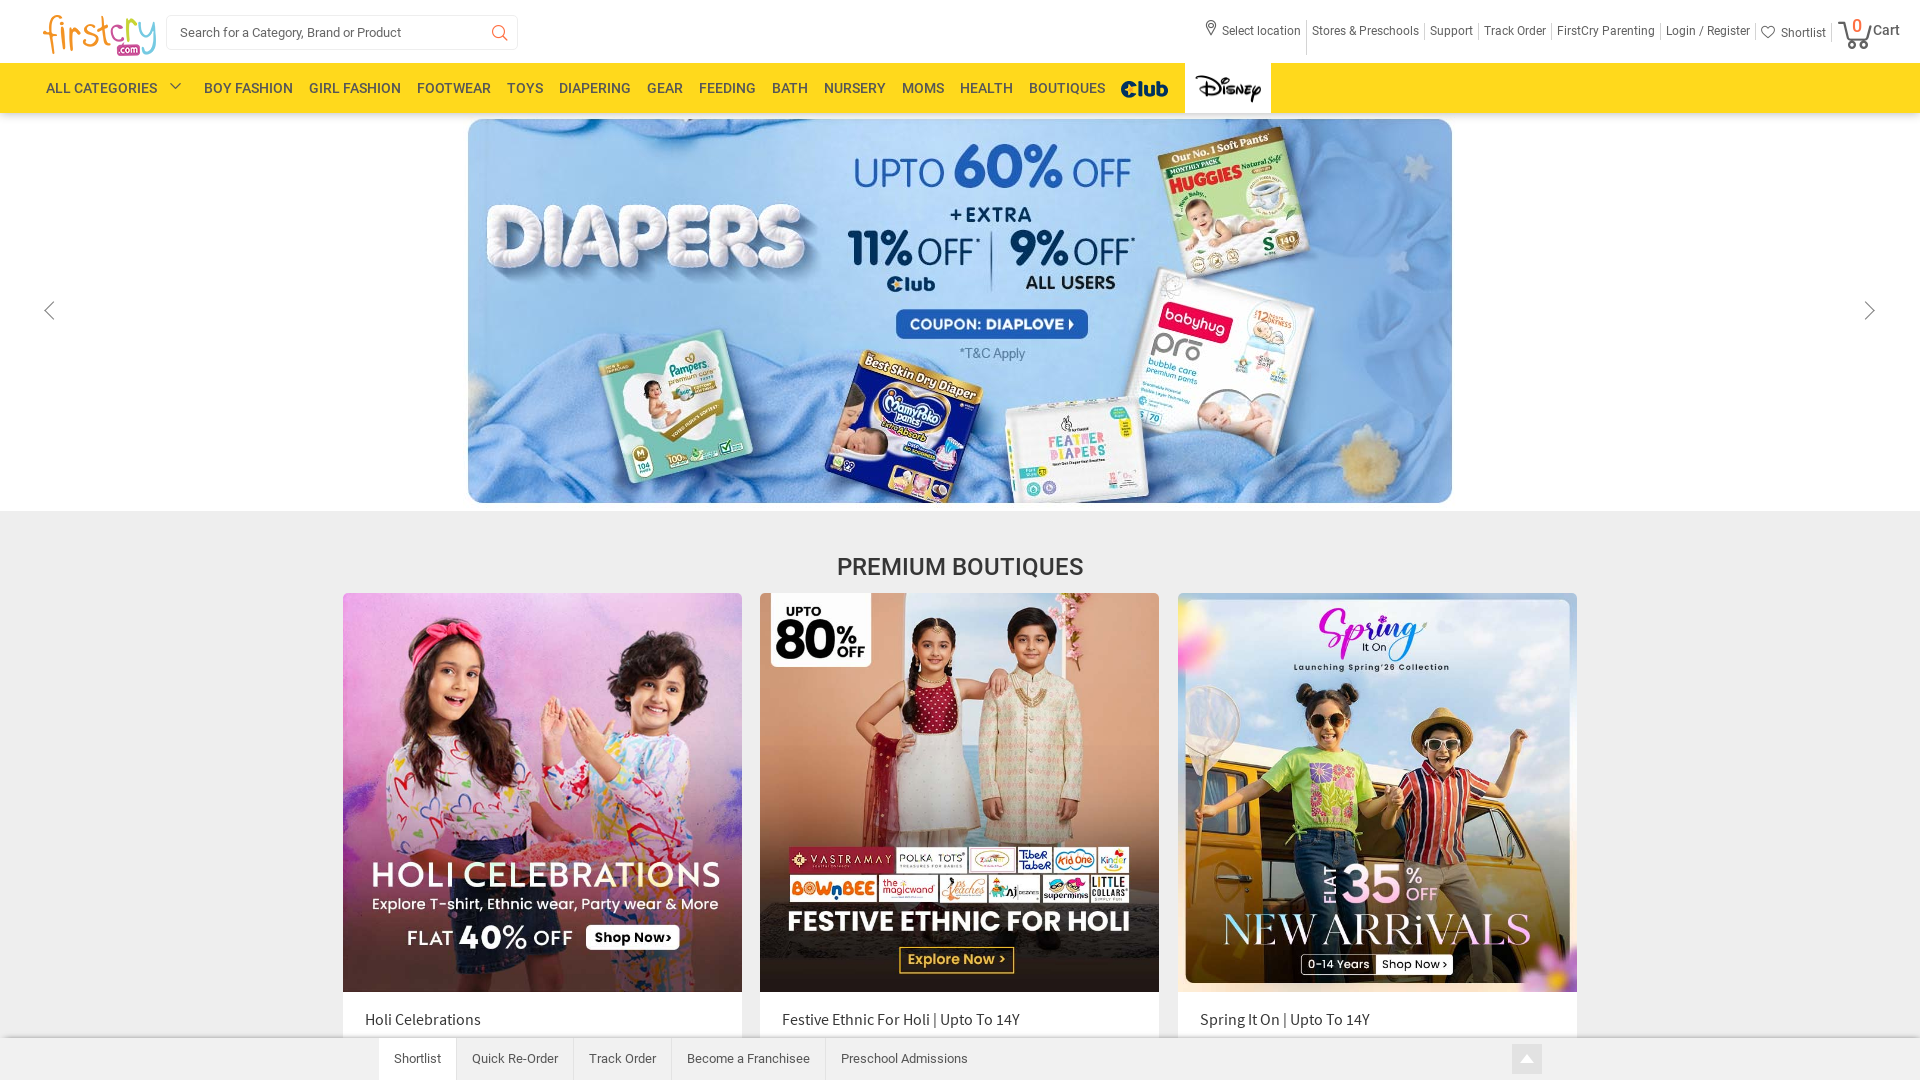

Retrieved all window handles - found 1 page(s)/tab(s)
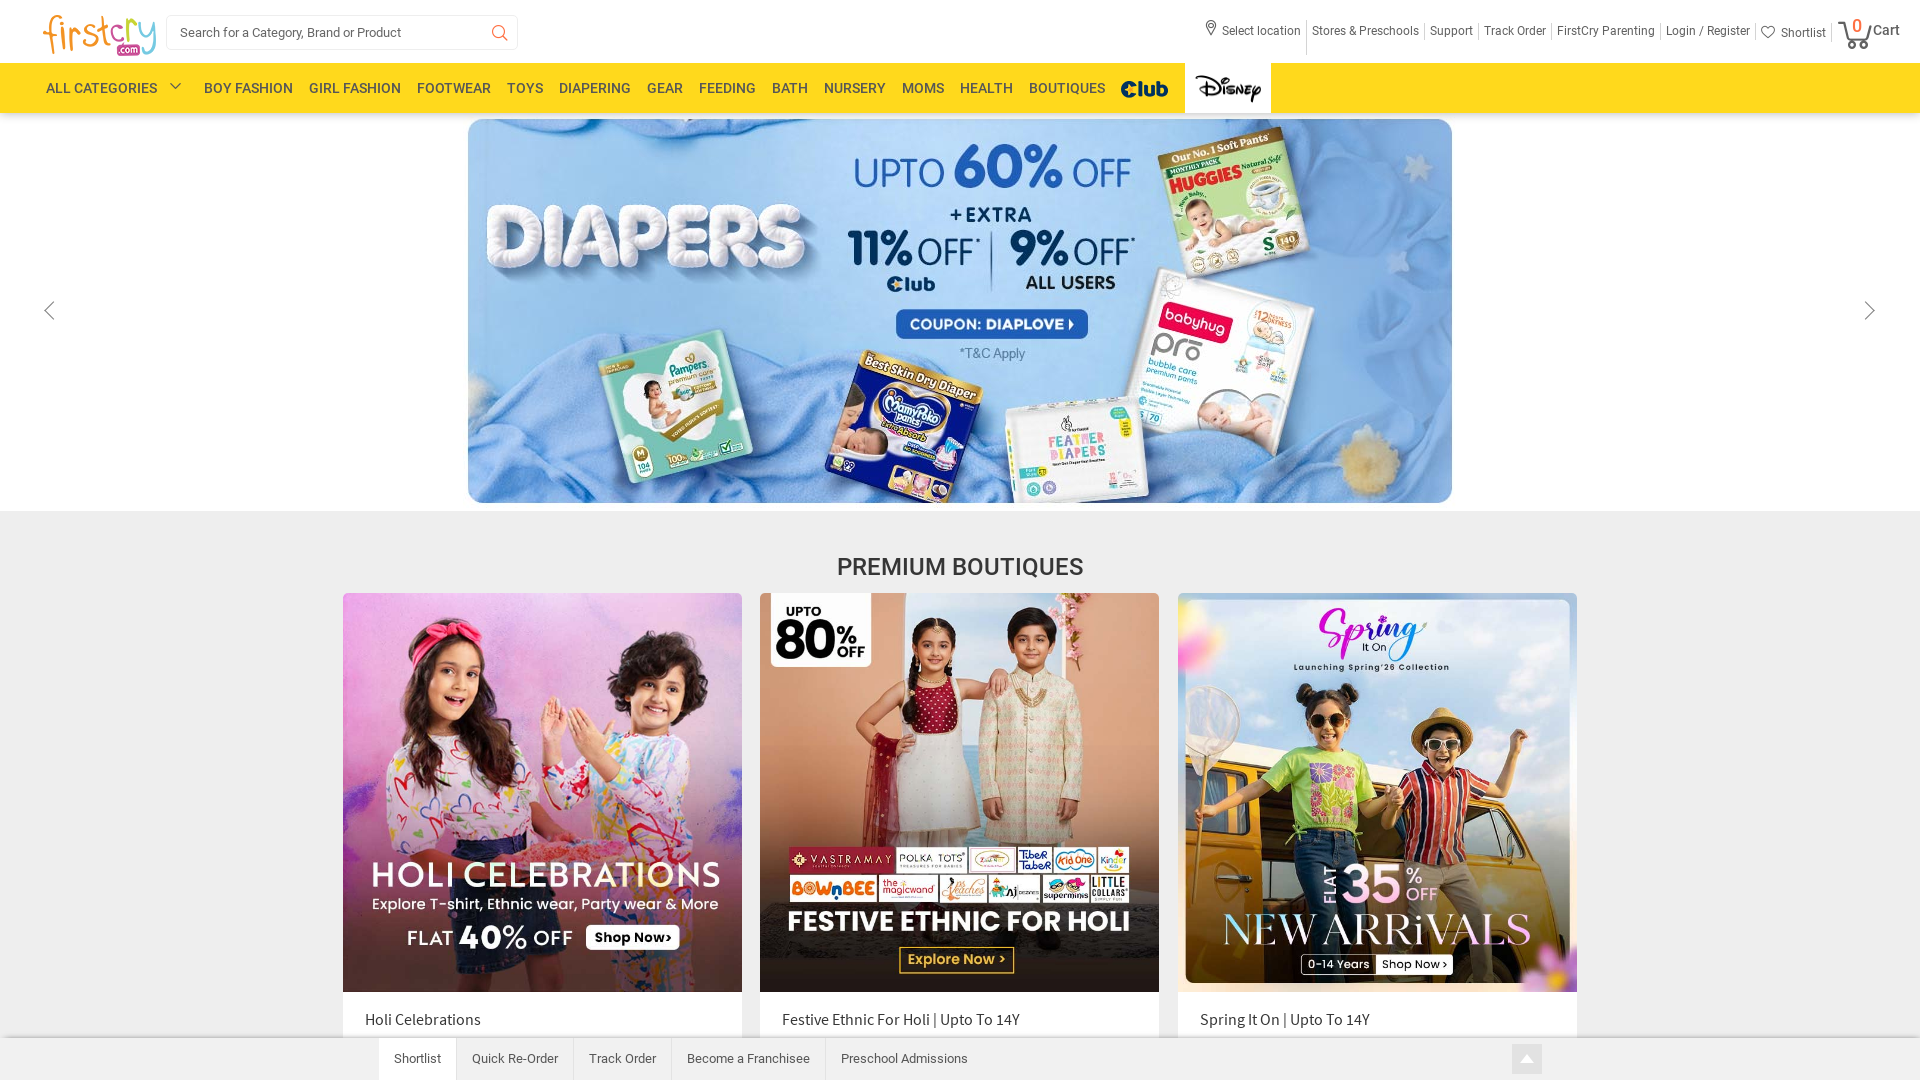

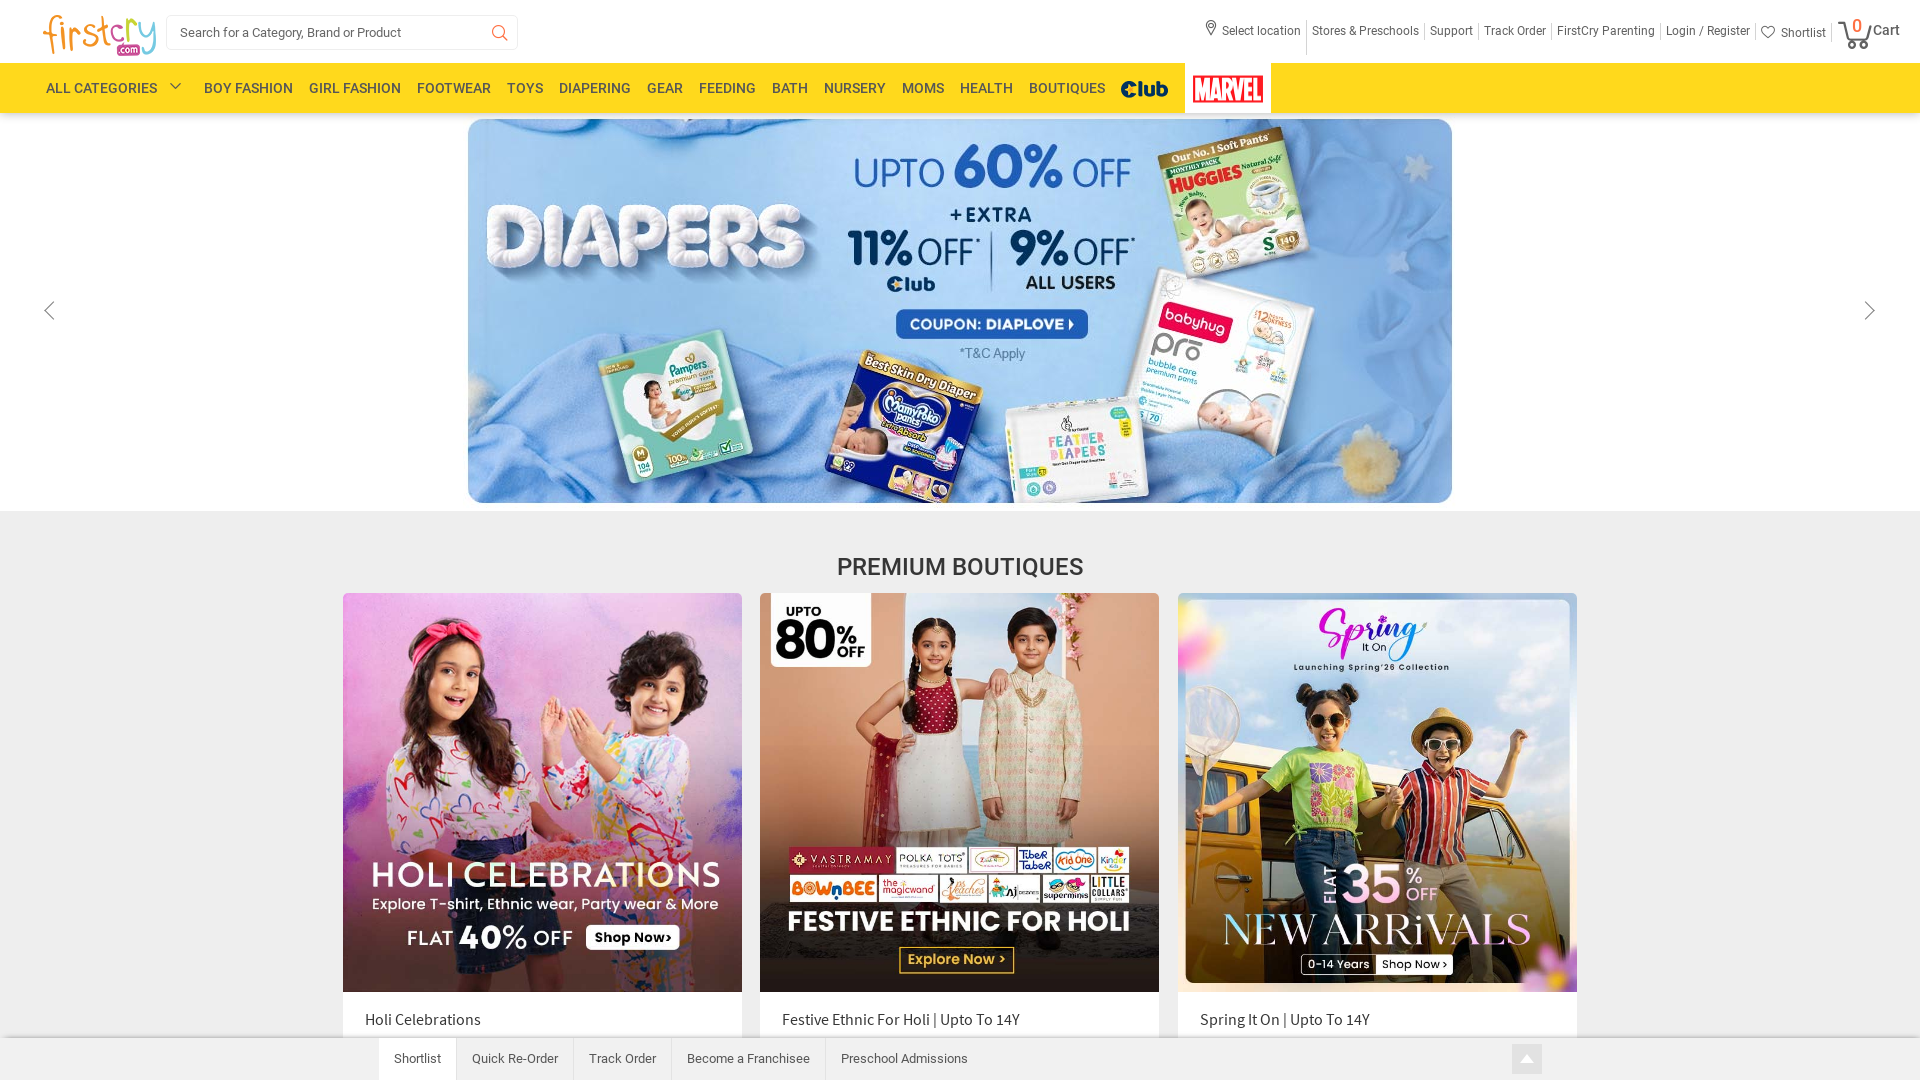